Tests dynamic loading functionality by clicking Start button and waiting for the hidden content to become visible

Starting URL: https://the-internet.herokuapp.com/dynamic_loading/1

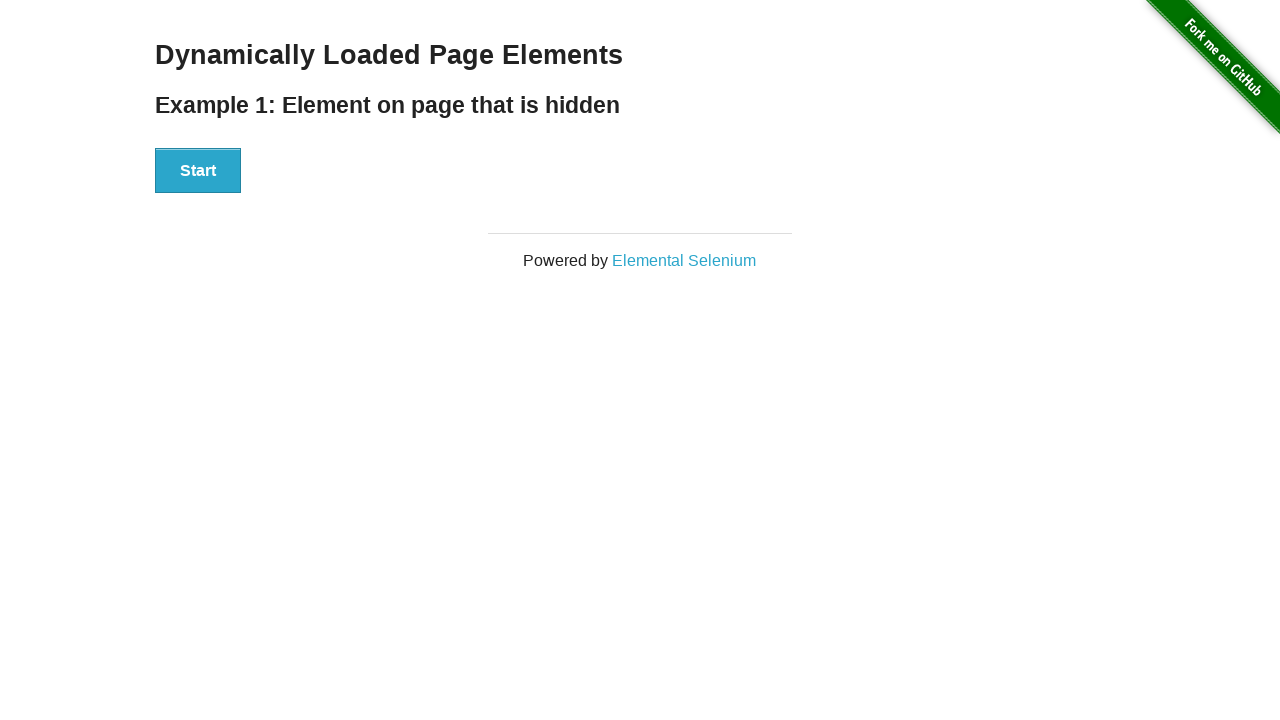

Clicked Start button to begin dynamic loading at (198, 171) on xpath=//button[text()='Start']
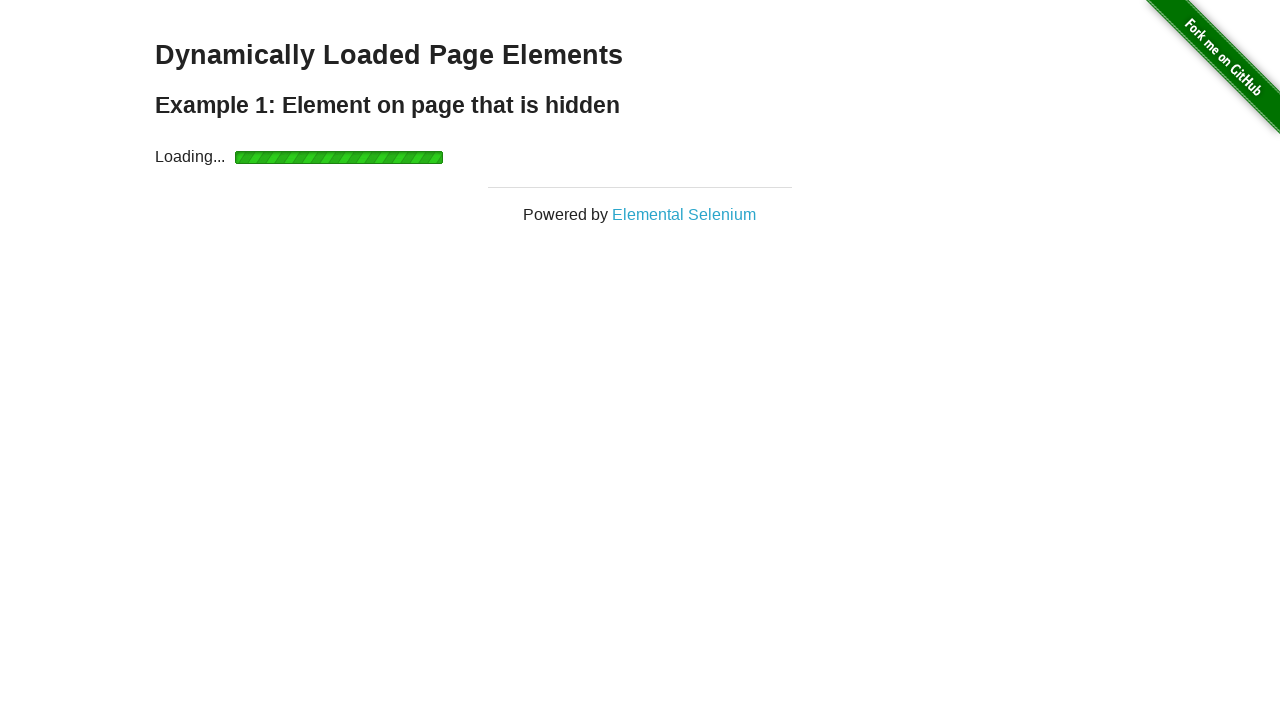

Waited for finish element to become visible
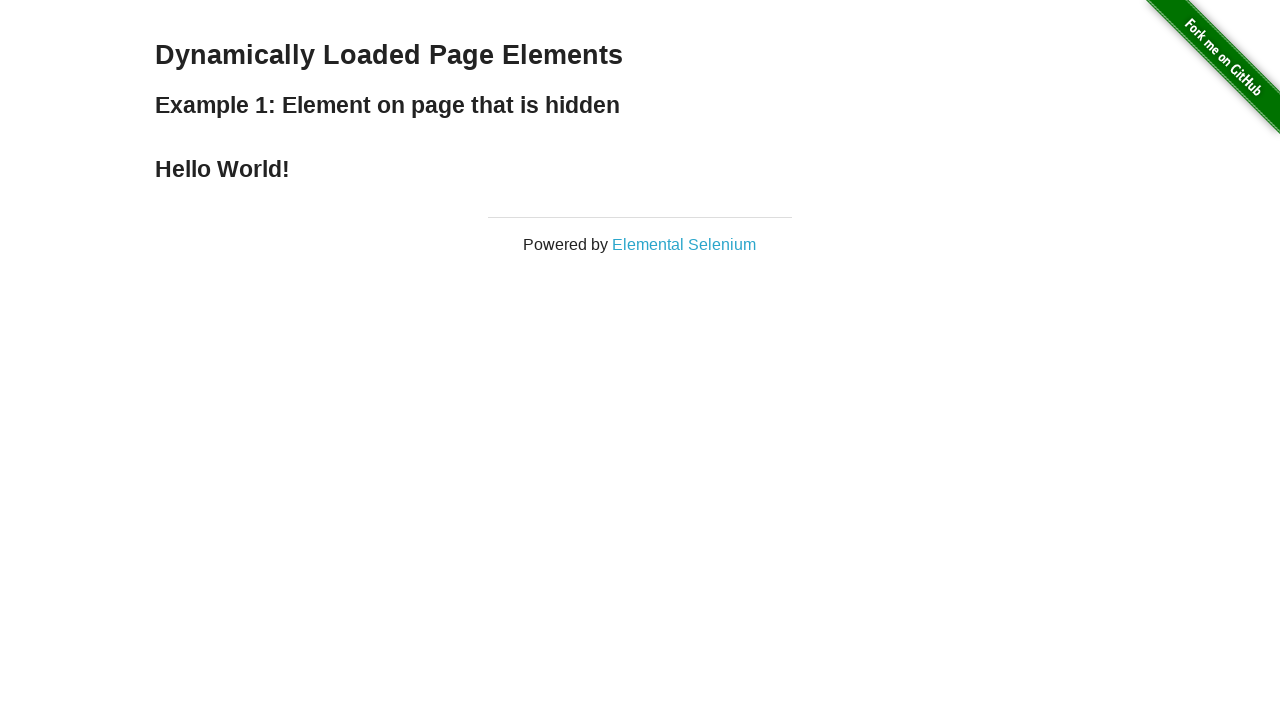

Retrieved finish text content
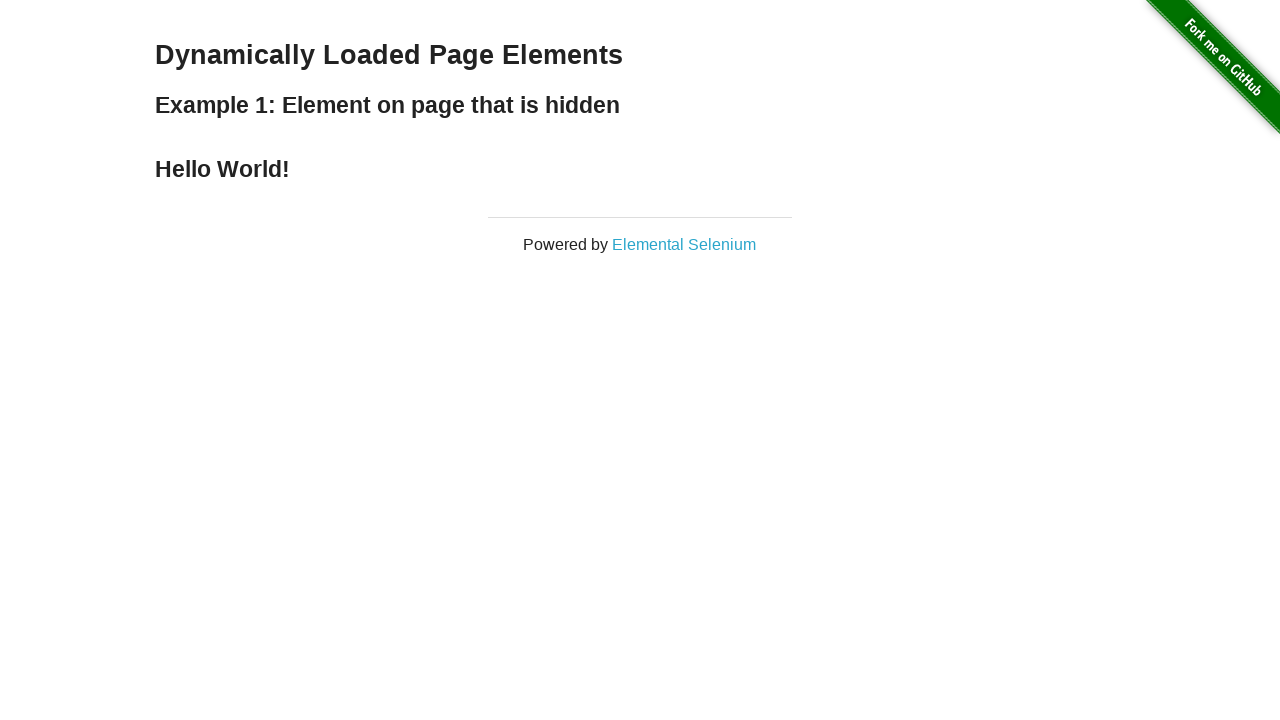

Verified finish text matches 'Hello World!'
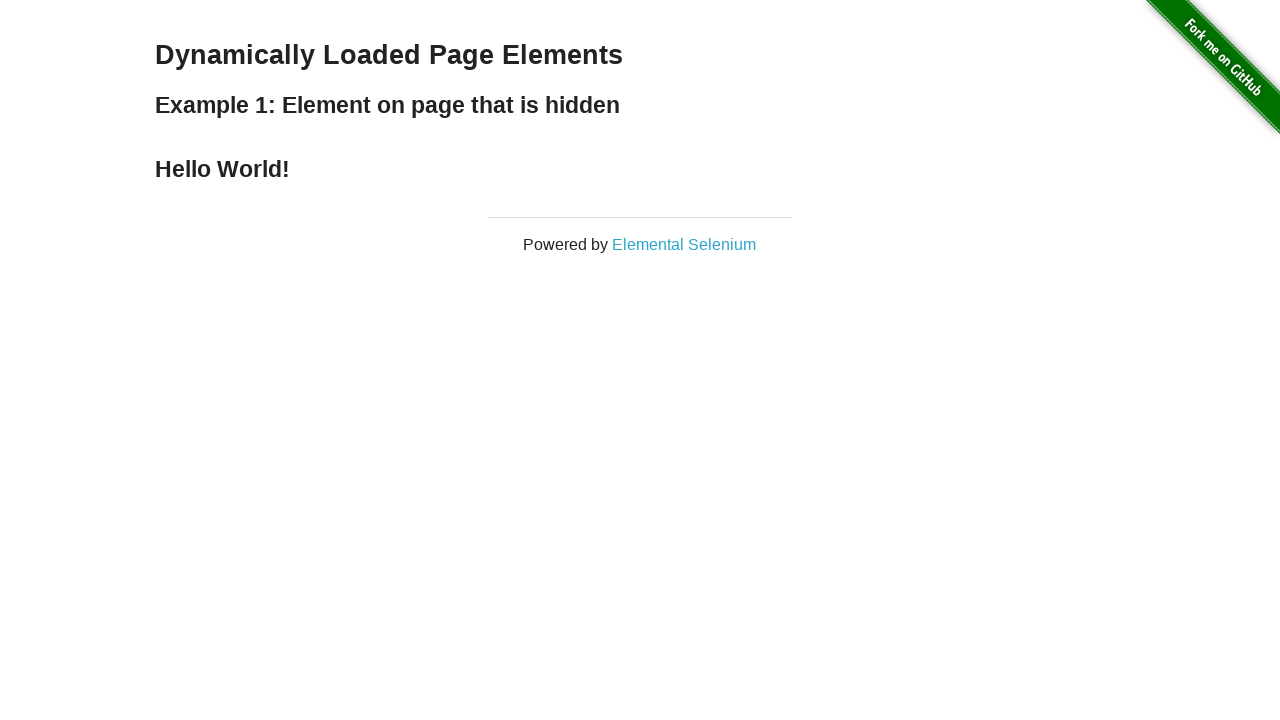

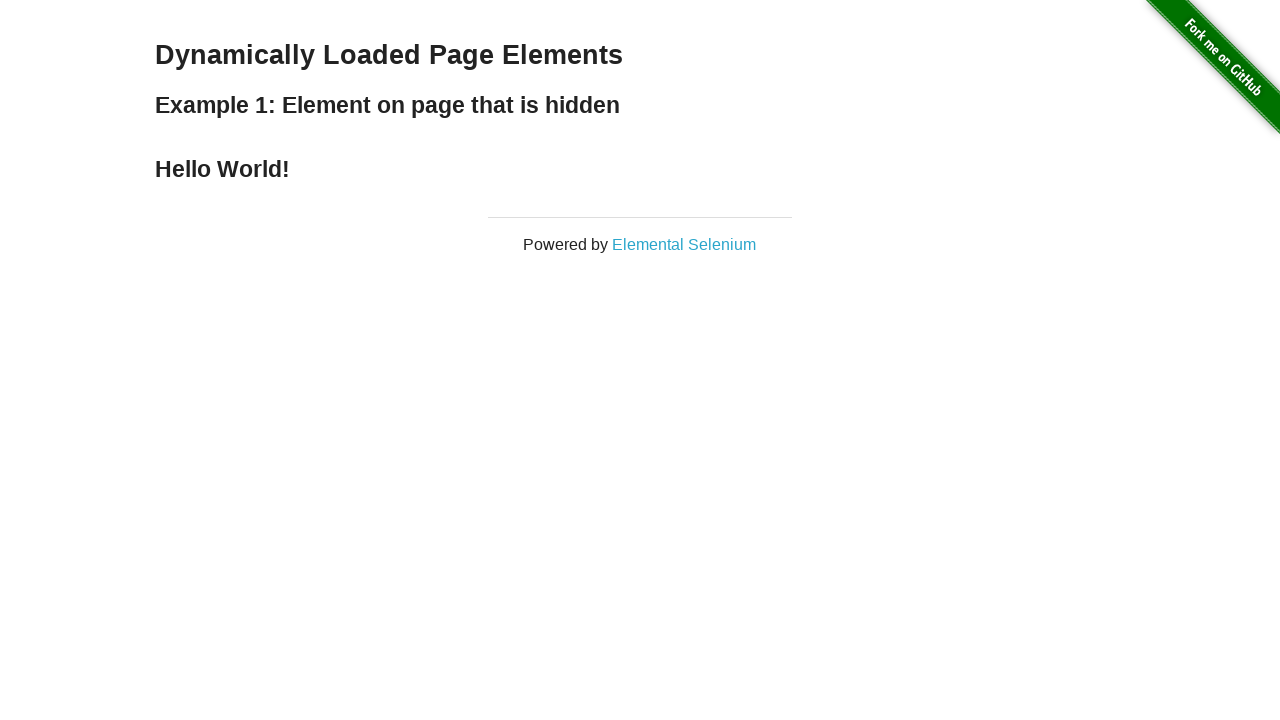